Tests browser alert handling by clicking a button that triggers an alert dialog and accepting it

Starting URL: https://letcode.in/alert

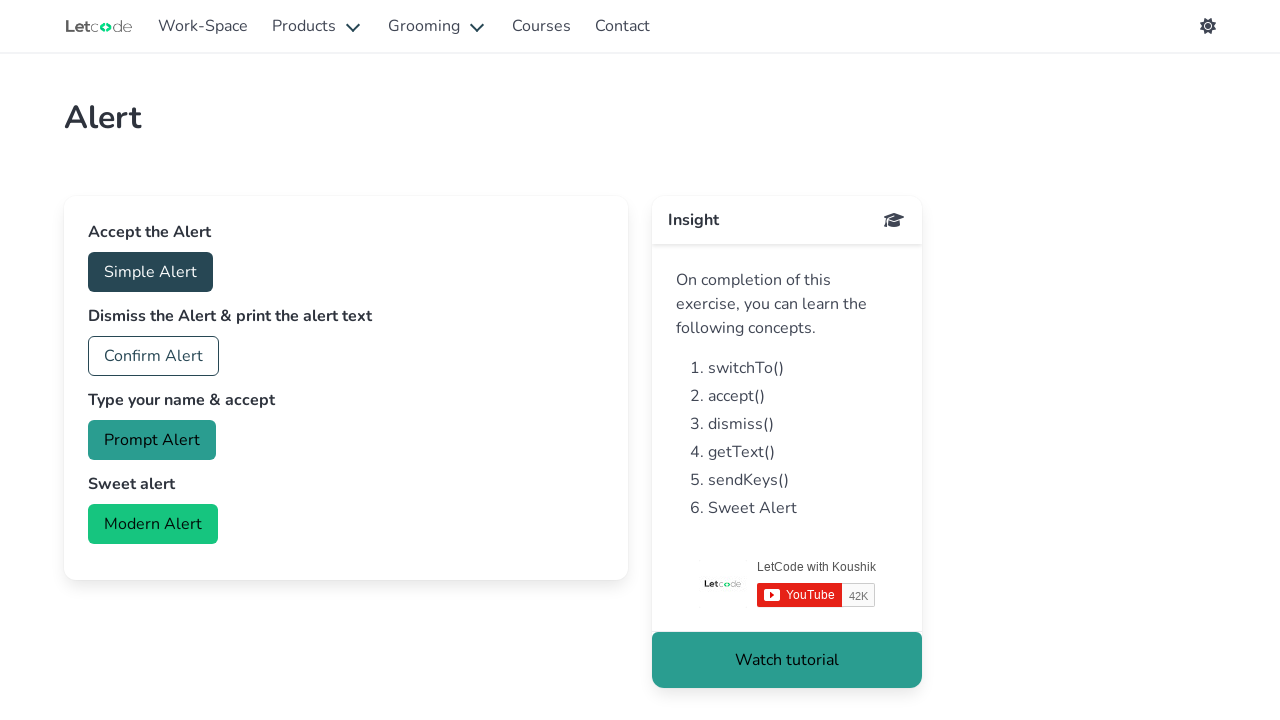

Set up dialog handler to accept all alerts
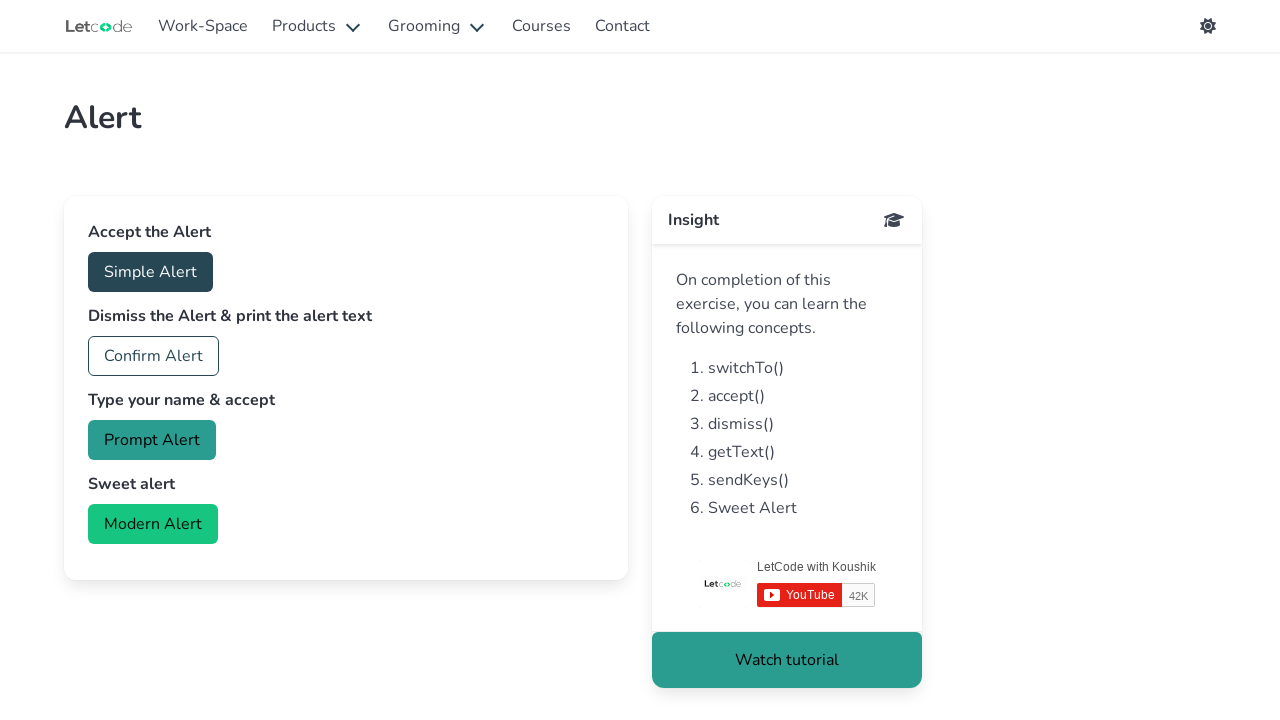

Clicked the accept alert button at (150, 272) on #accept
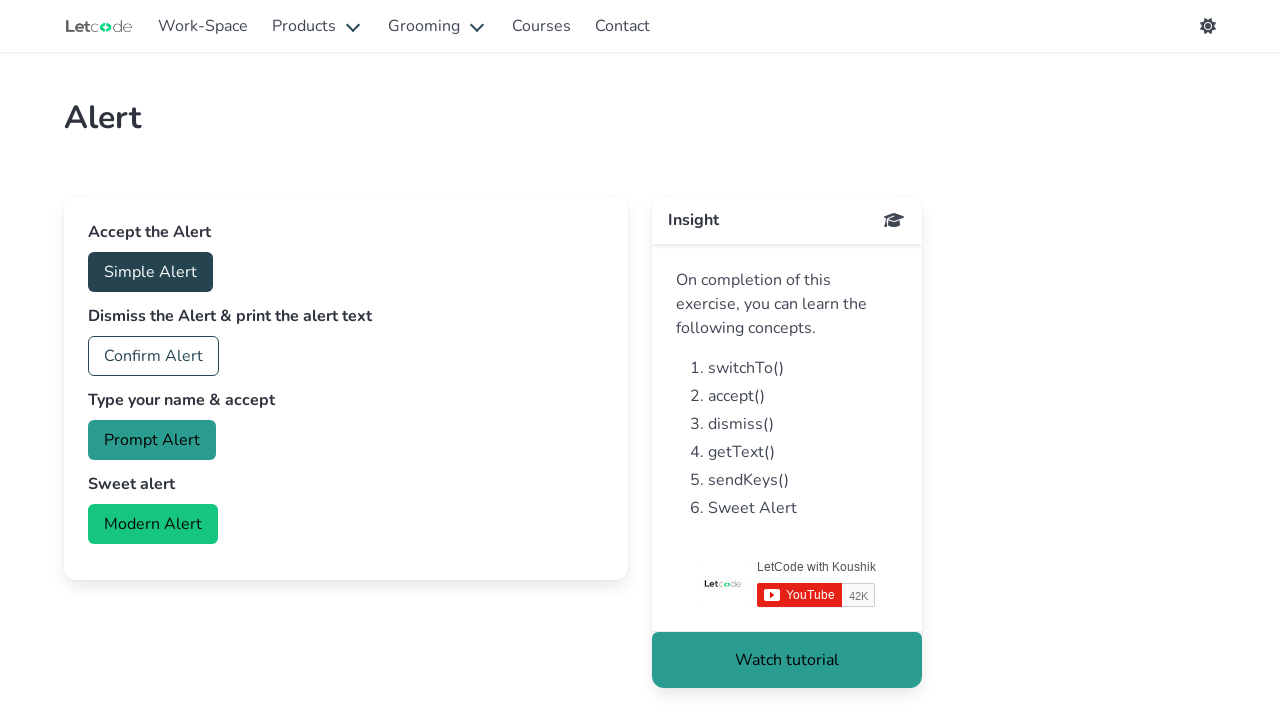

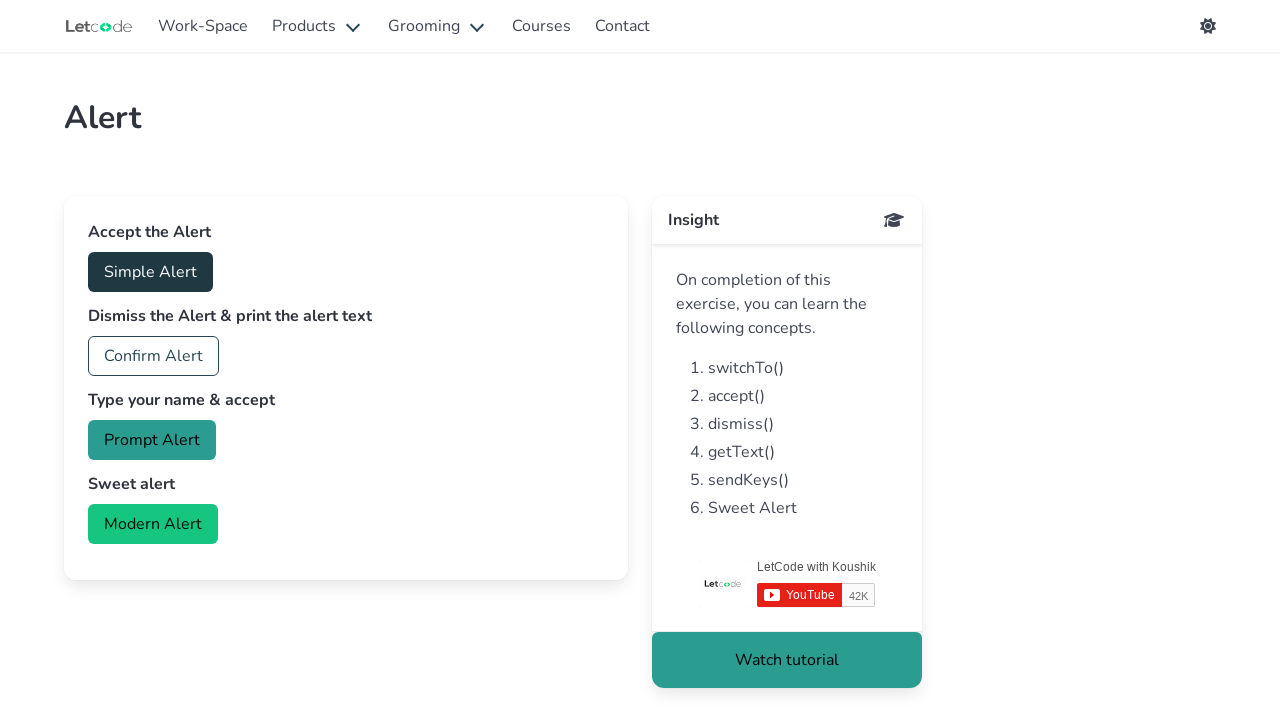